Tests checkbox functionality on a practice page by verifying a Senior Citizen Discount checkbox is initially unchecked, clicking it, and verifying it becomes checked

Starting URL: https://www.rahulshettyacademy.com/dropdownsPractise/

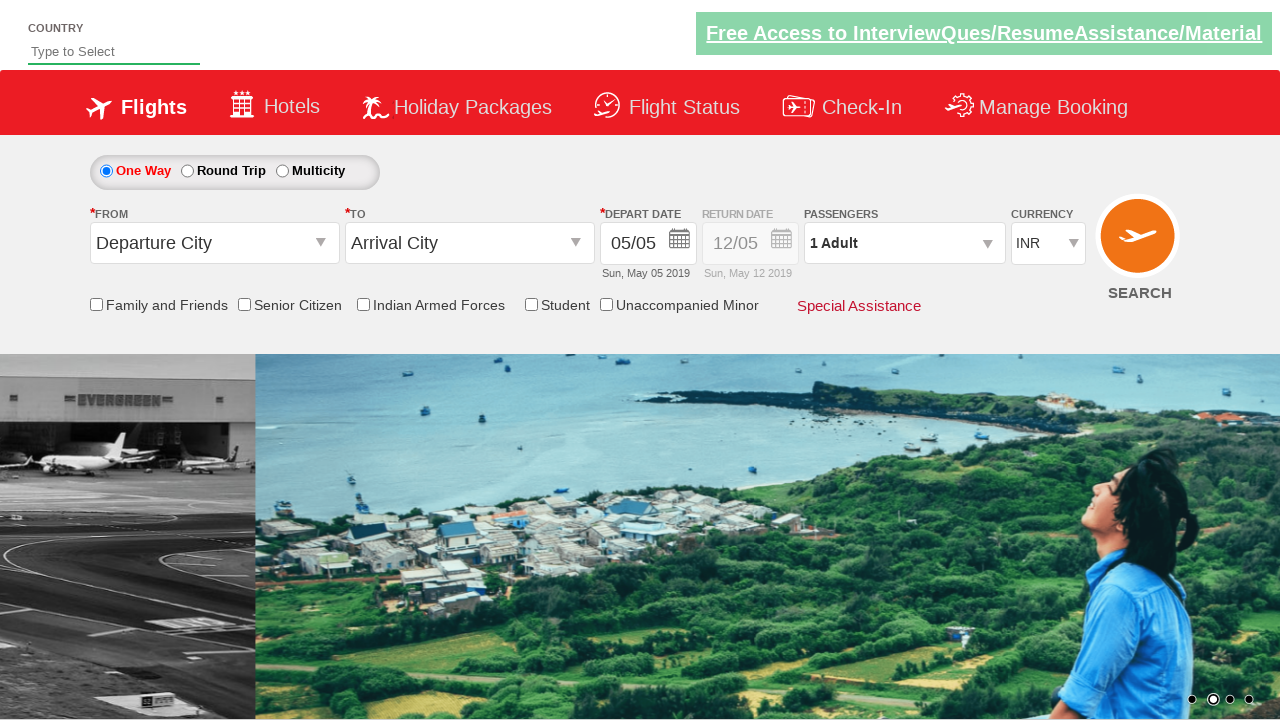

Navigated to practice page
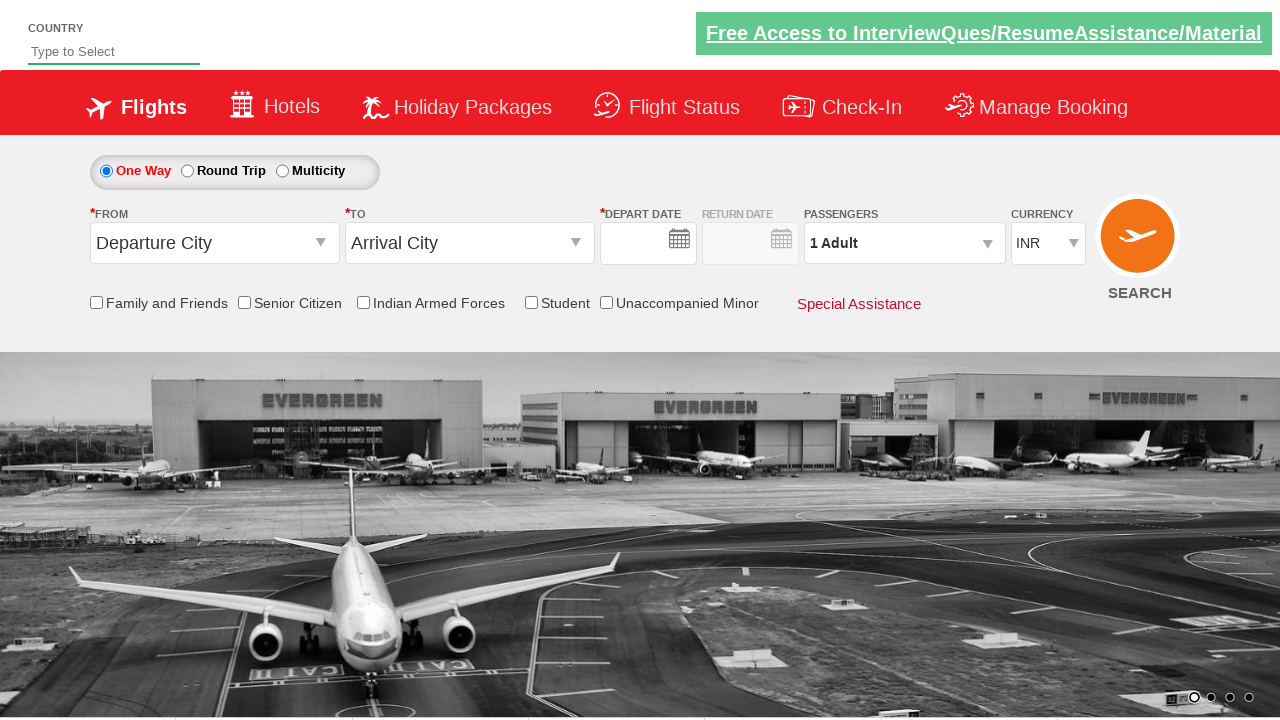

Located Senior Citizen Discount checkbox element
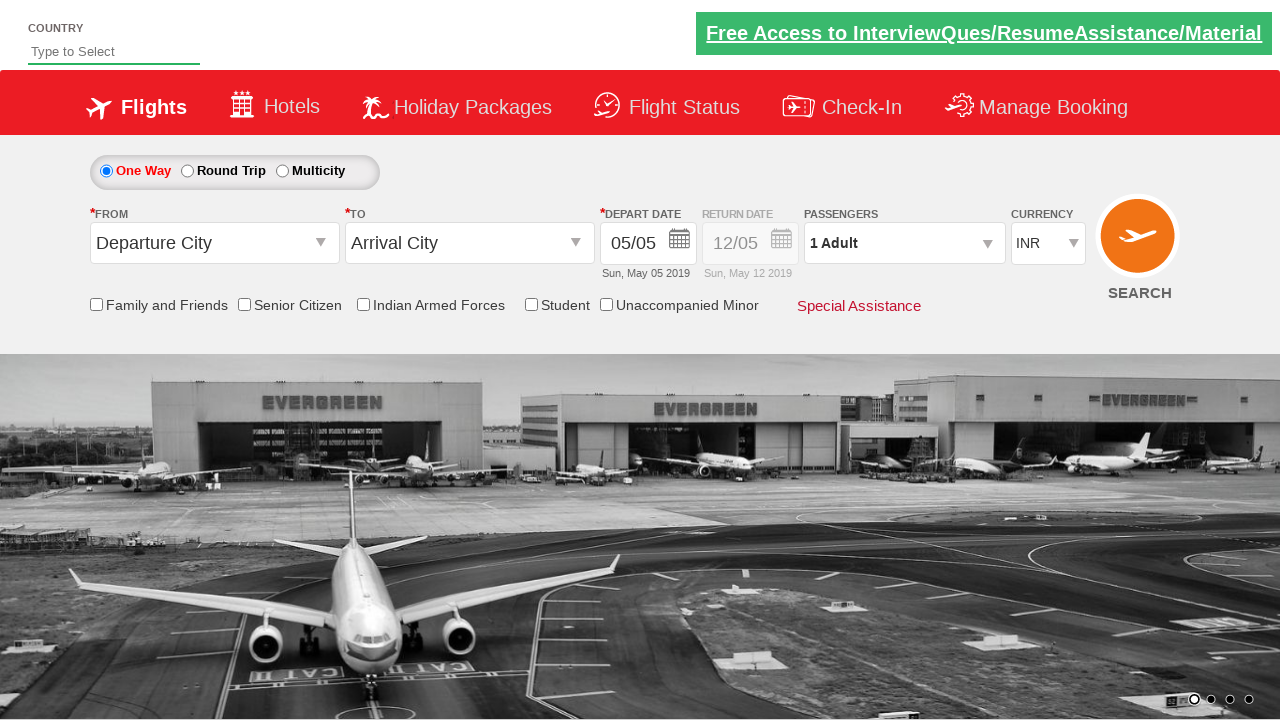

Verified checkbox is initially unchecked
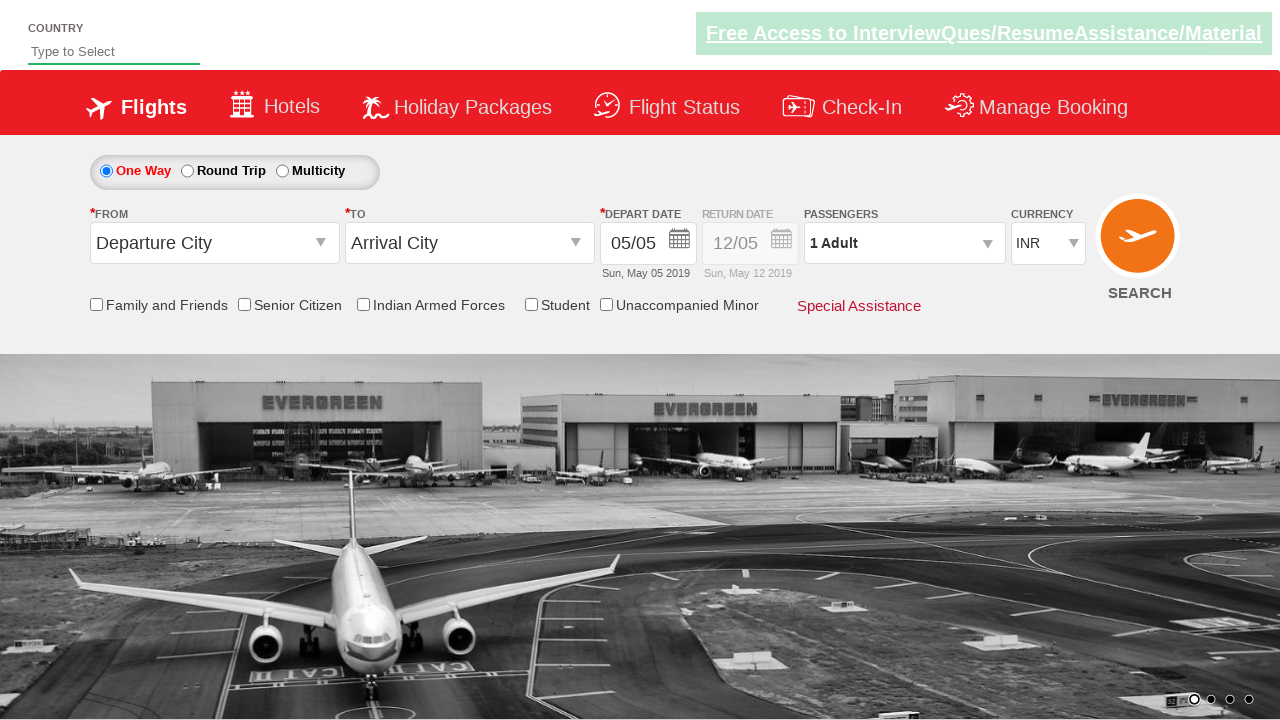

Clicked Senior Citizen Discount checkbox at (244, 304) on #ctl00_mainContent_chk_SeniorCitizenDiscount
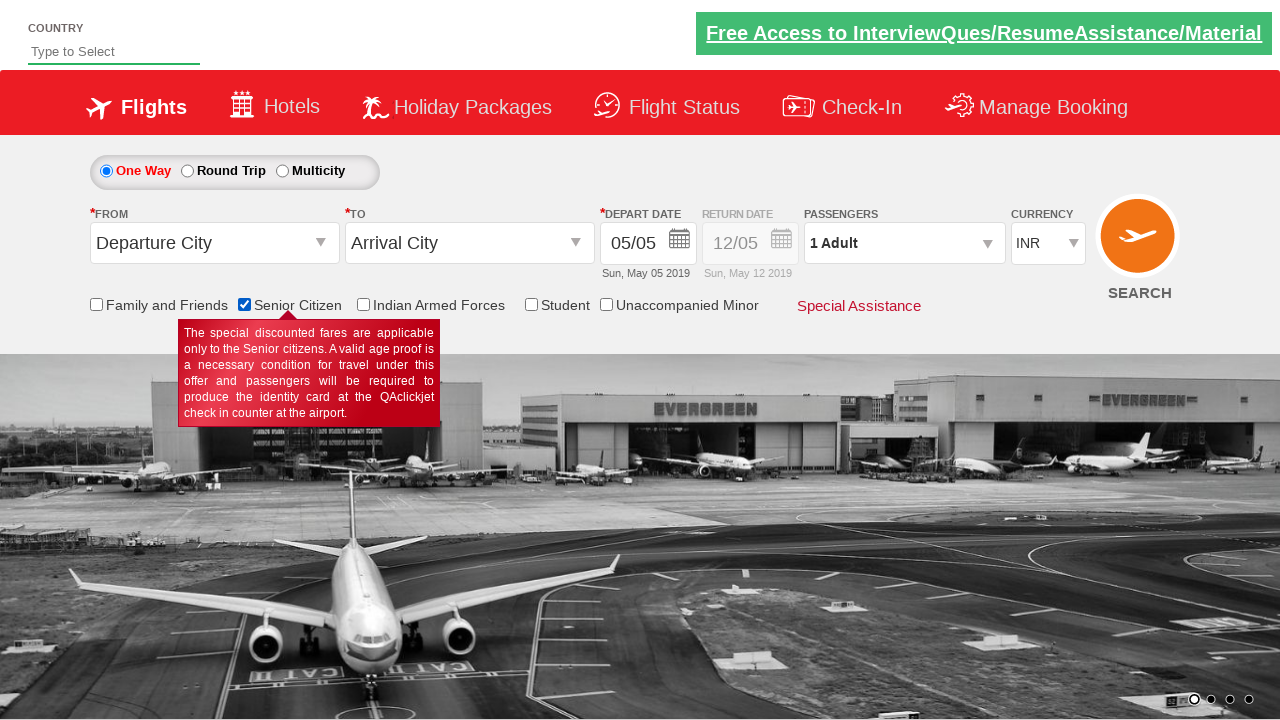

Verified checkbox is now checked
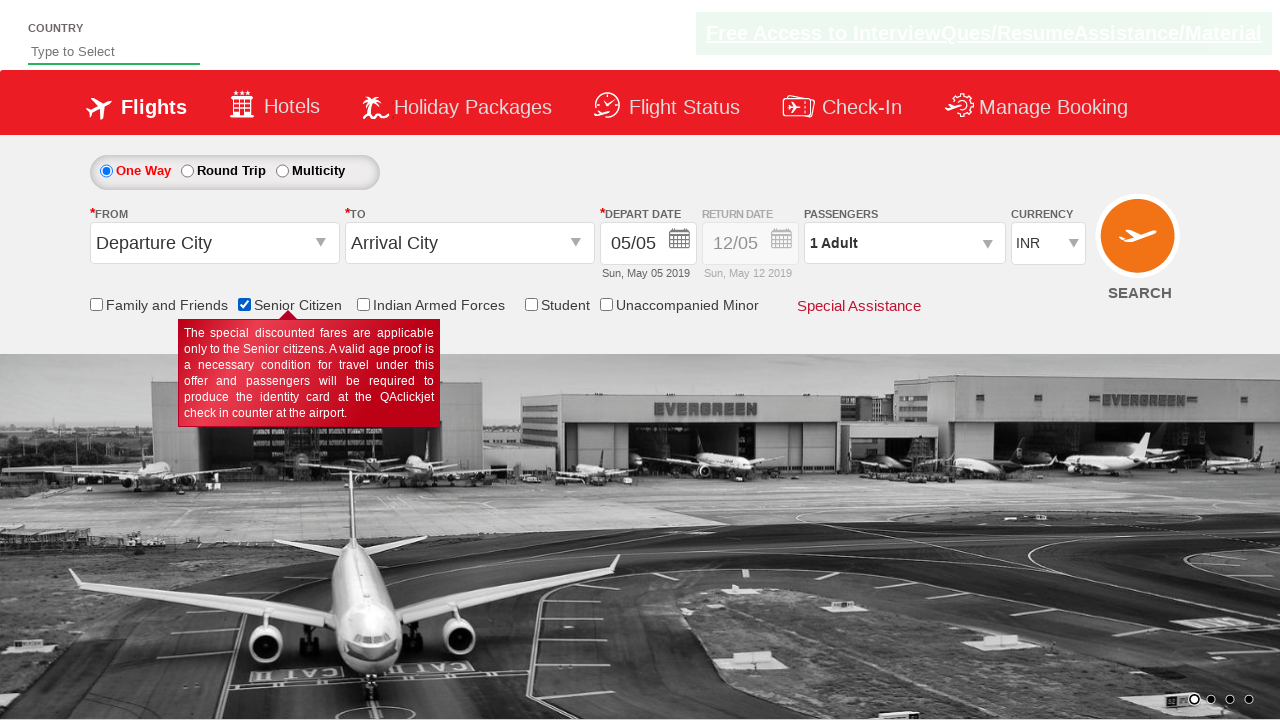

Counted total checkboxes on page: 6
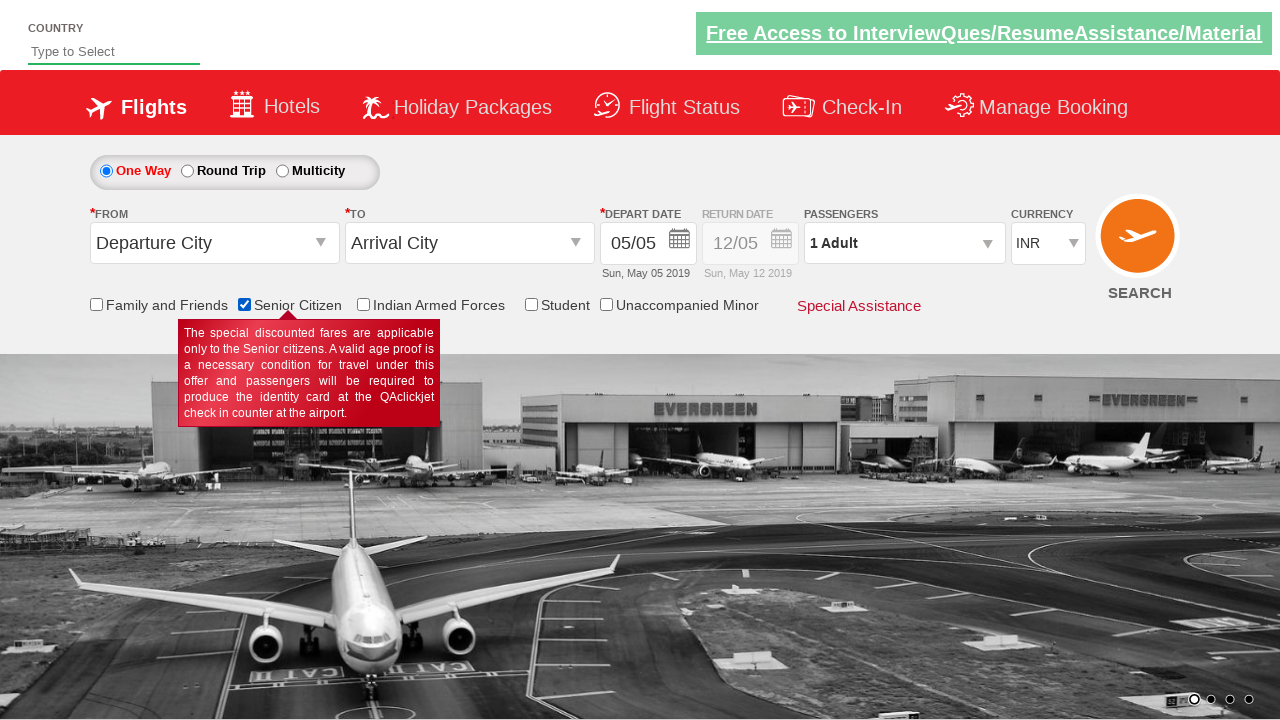

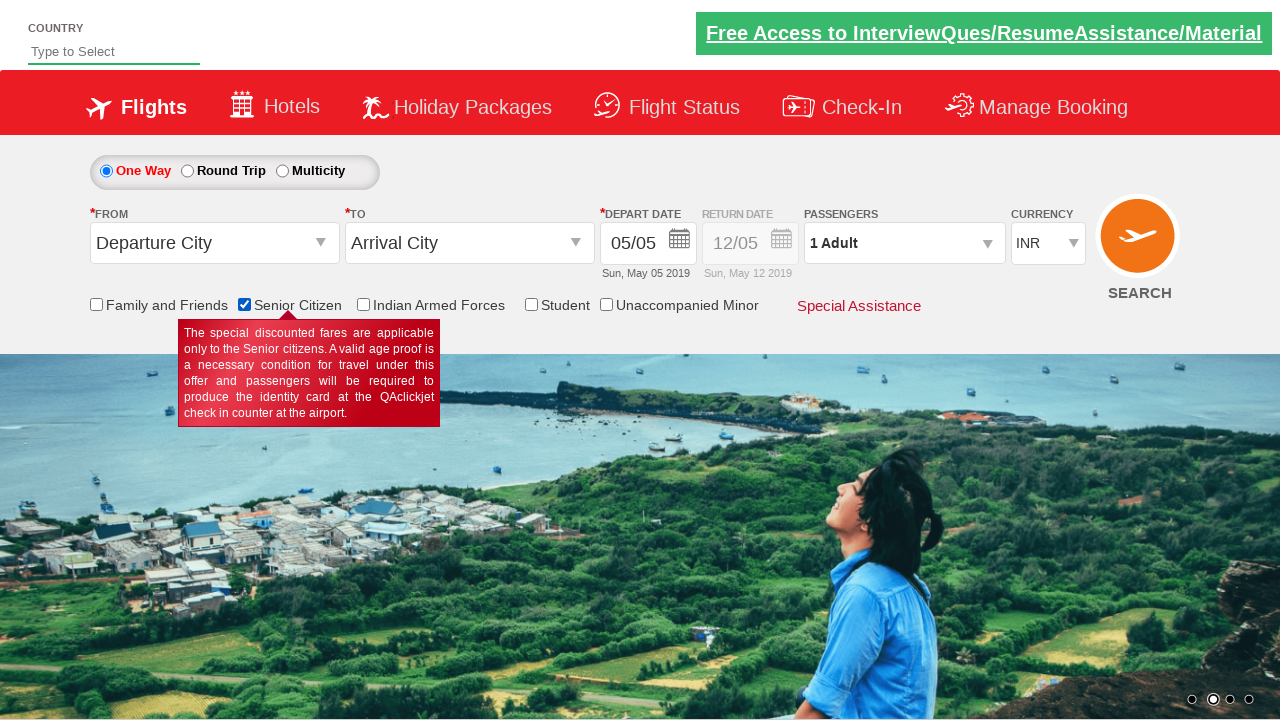